Tests that browser back button works correctly with filter routing

Starting URL: https://demo.playwright.dev/todomvc

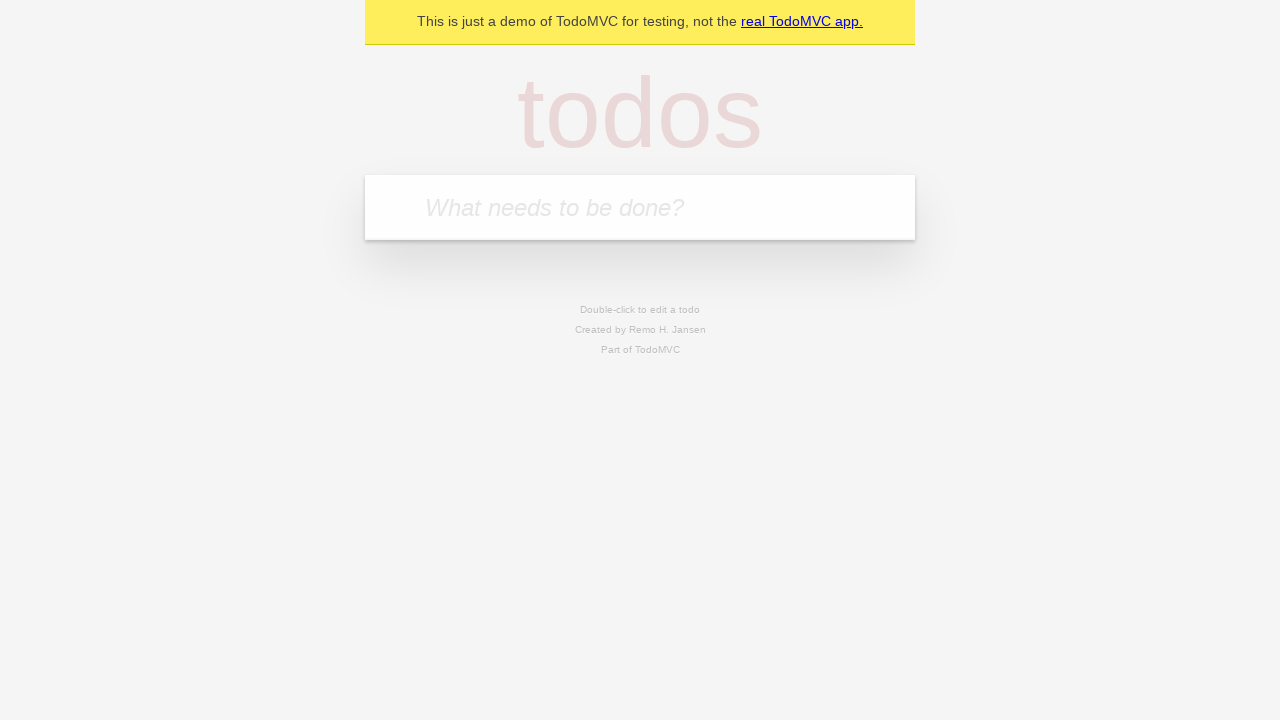

Filled todo input with 'buy some cheese' on internal:attr=[placeholder="What needs to be done?"i]
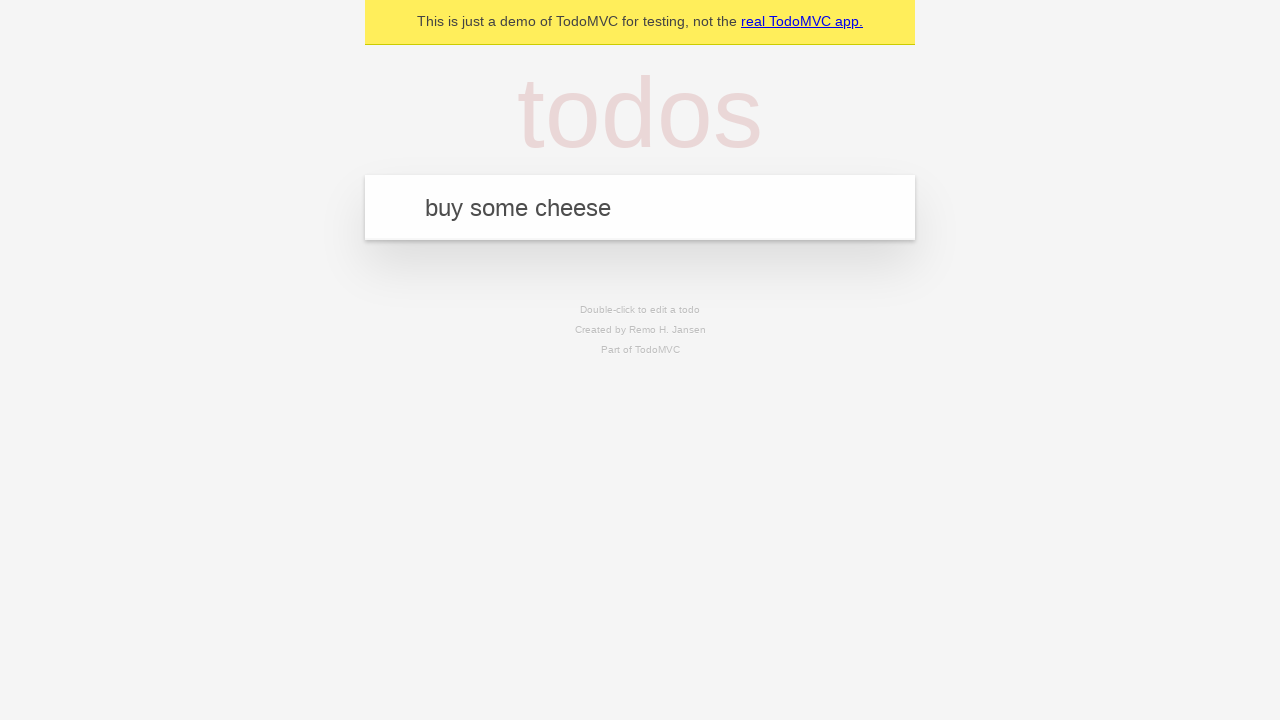

Pressed Enter to create first todo on internal:attr=[placeholder="What needs to be done?"i]
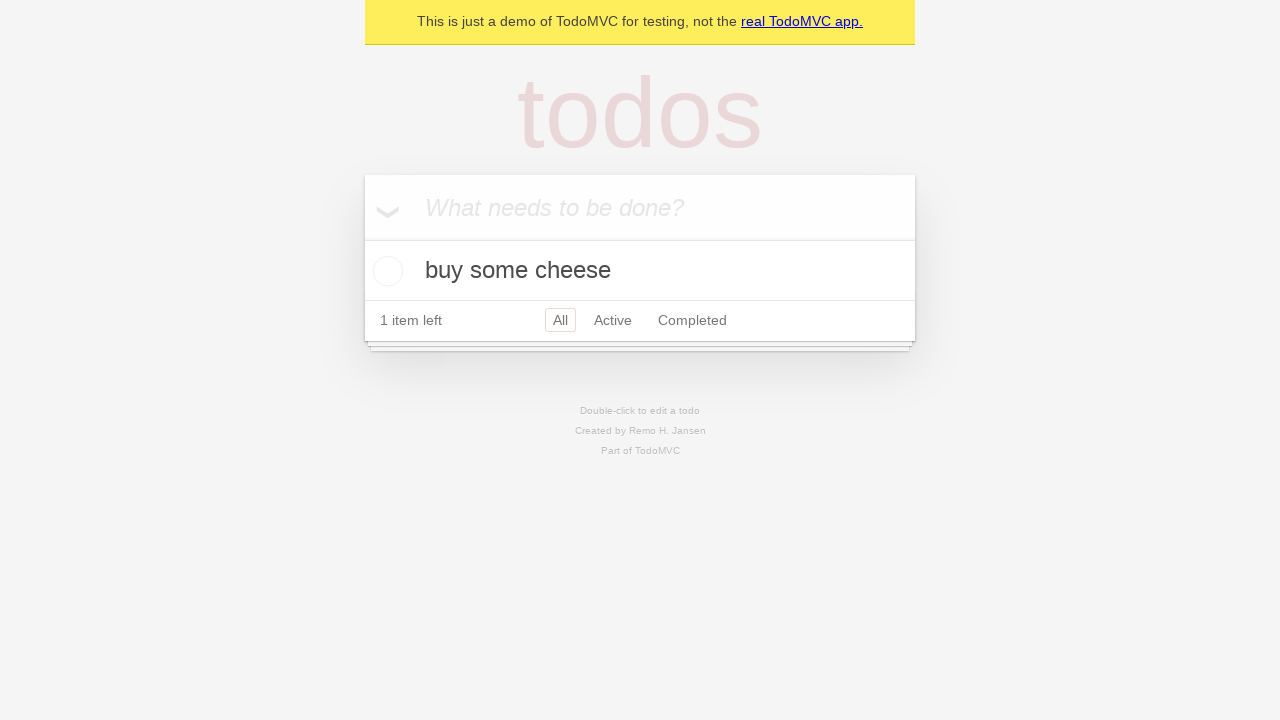

Filled todo input with 'feed the cat' on internal:attr=[placeholder="What needs to be done?"i]
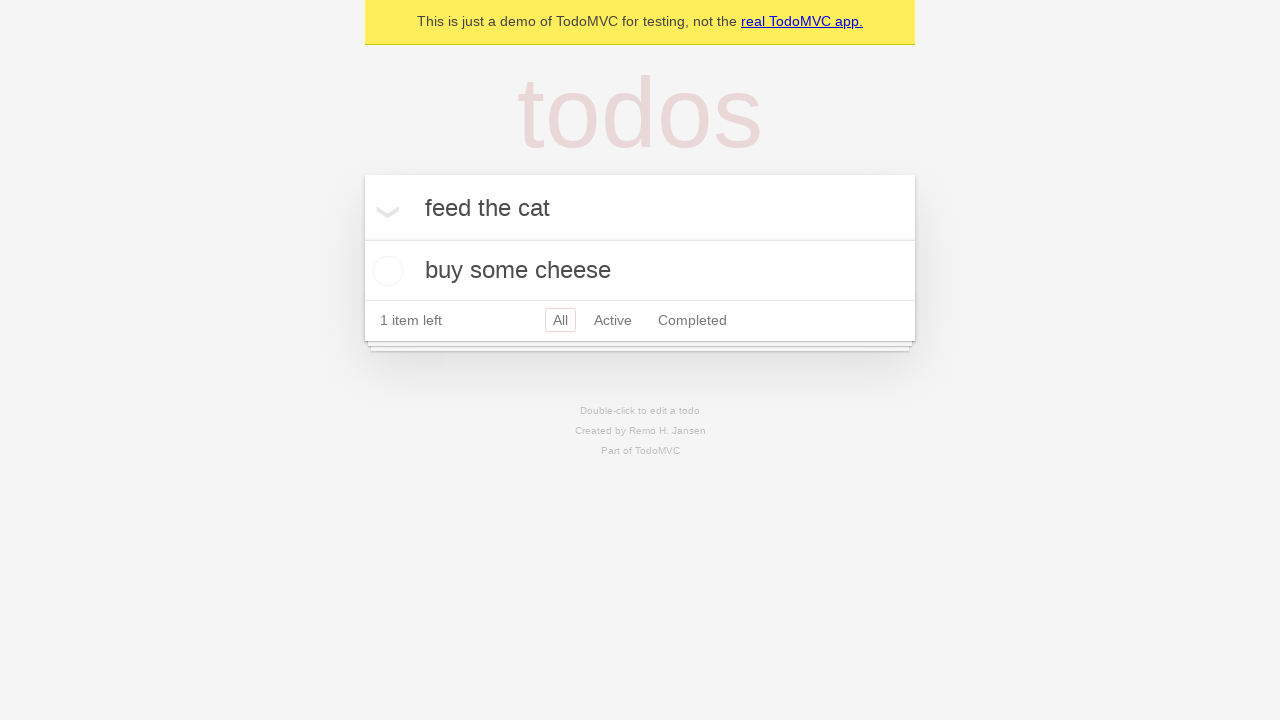

Pressed Enter to create second todo on internal:attr=[placeholder="What needs to be done?"i]
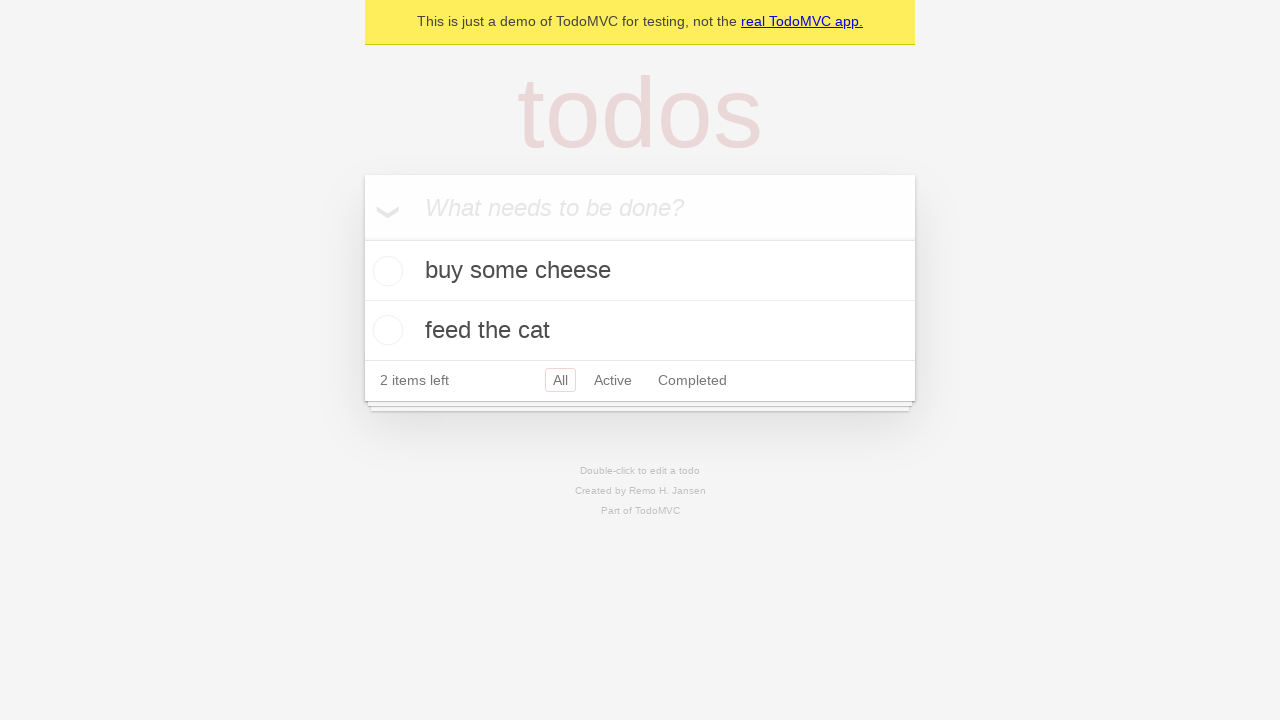

Filled todo input with 'book a doctors appointment' on internal:attr=[placeholder="What needs to be done?"i]
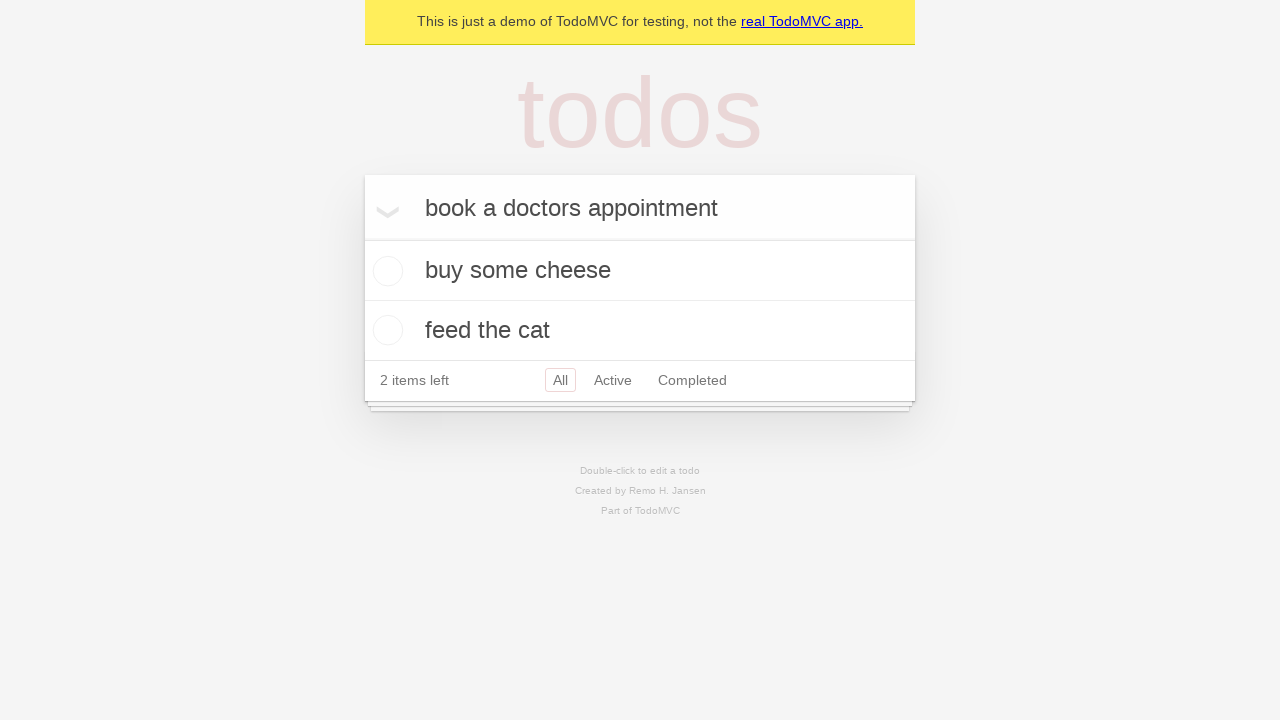

Pressed Enter to create third todo on internal:attr=[placeholder="What needs to be done?"i]
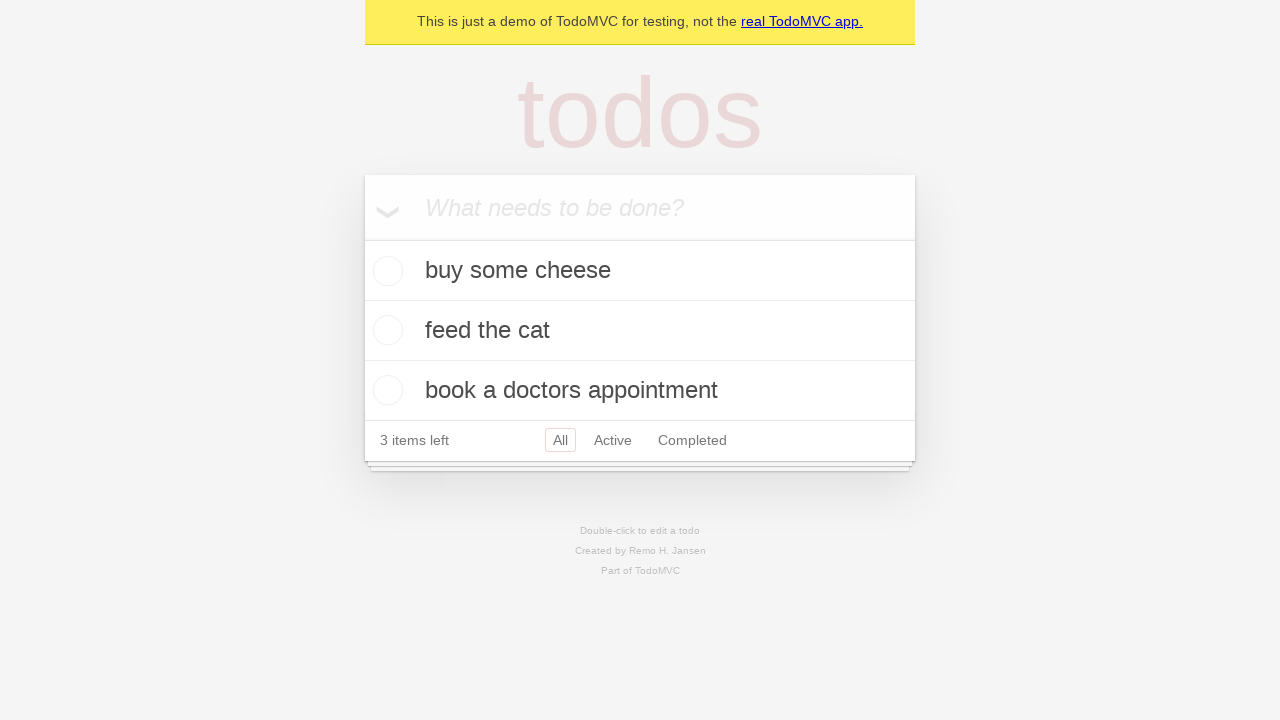

Checked the second todo item at (385, 330) on internal:testid=[data-testid="todo-item"s] >> nth=1 >> internal:role=checkbox
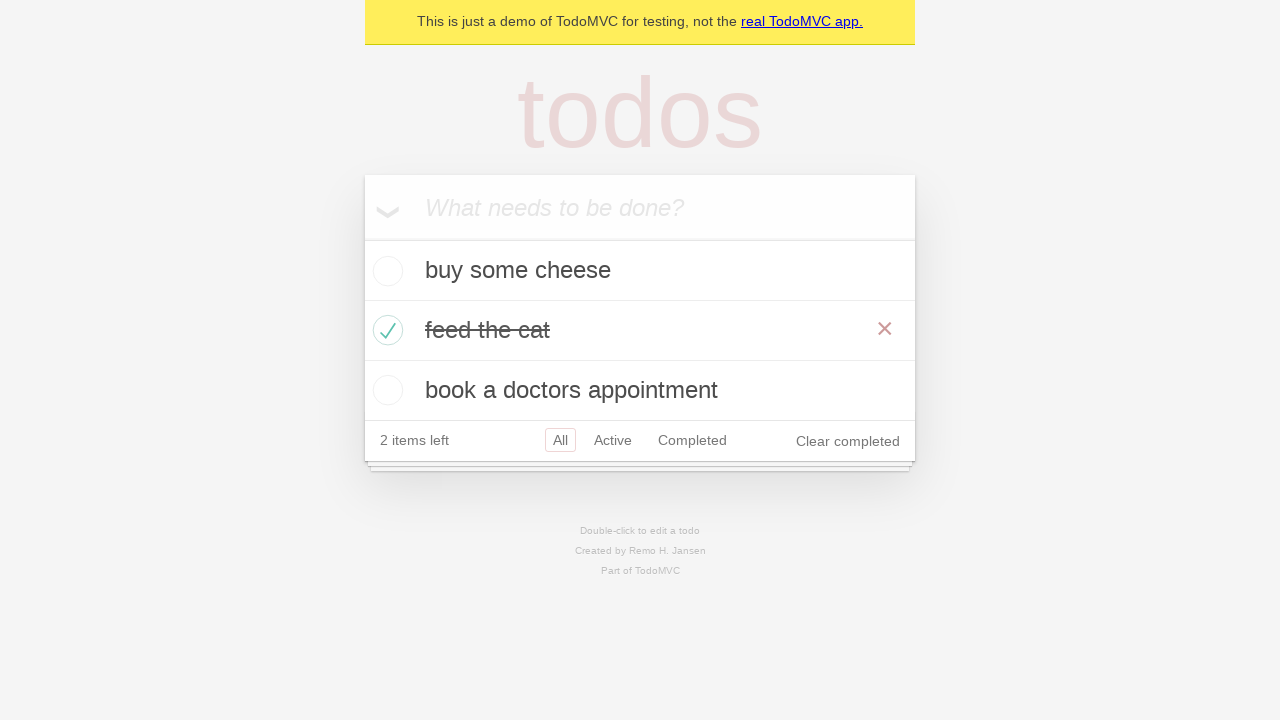

Clicked All filter at (560, 440) on internal:role=link[name="All"i]
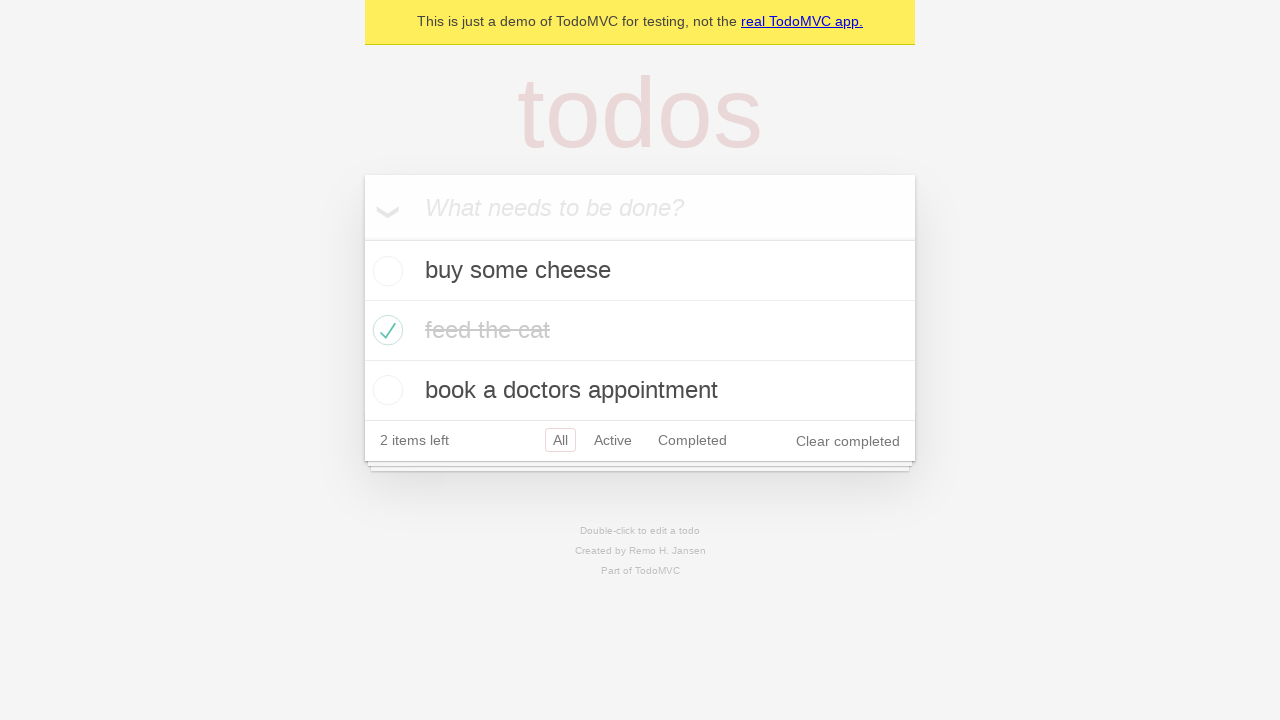

Clicked Active filter at (613, 440) on internal:role=link[name="Active"i]
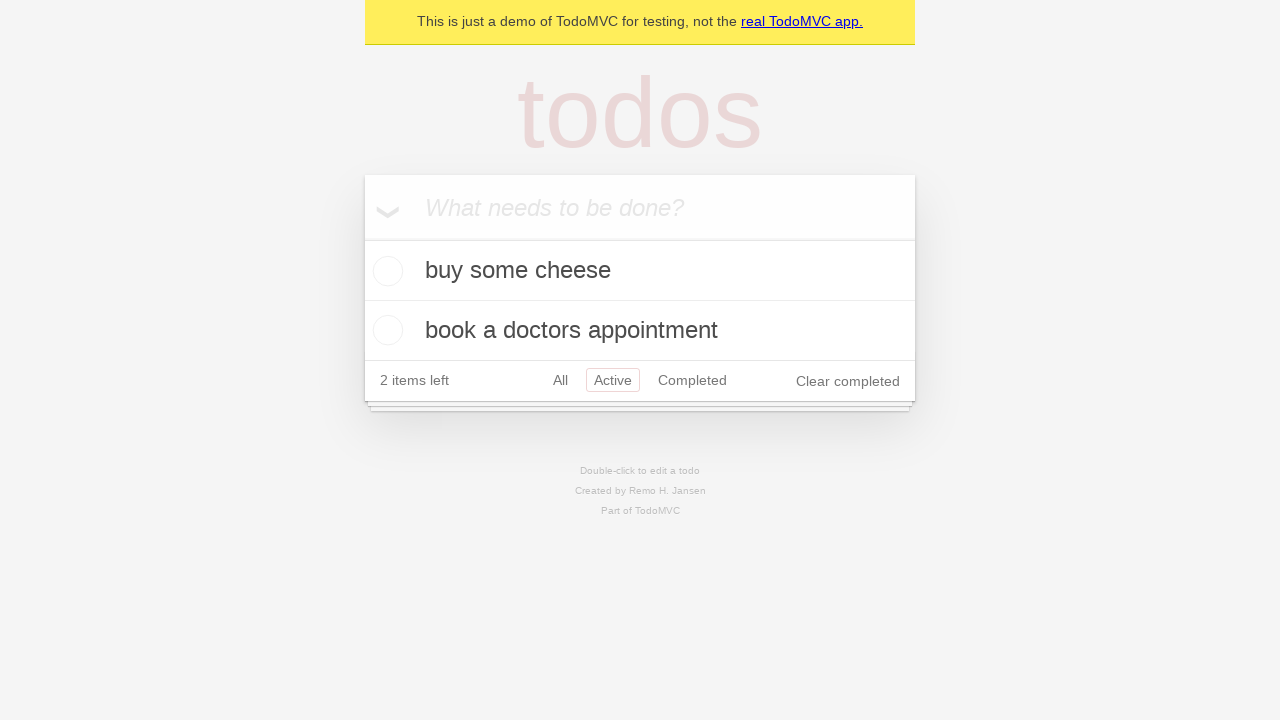

Clicked Completed filter at (692, 380) on internal:role=link[name="Completed"i]
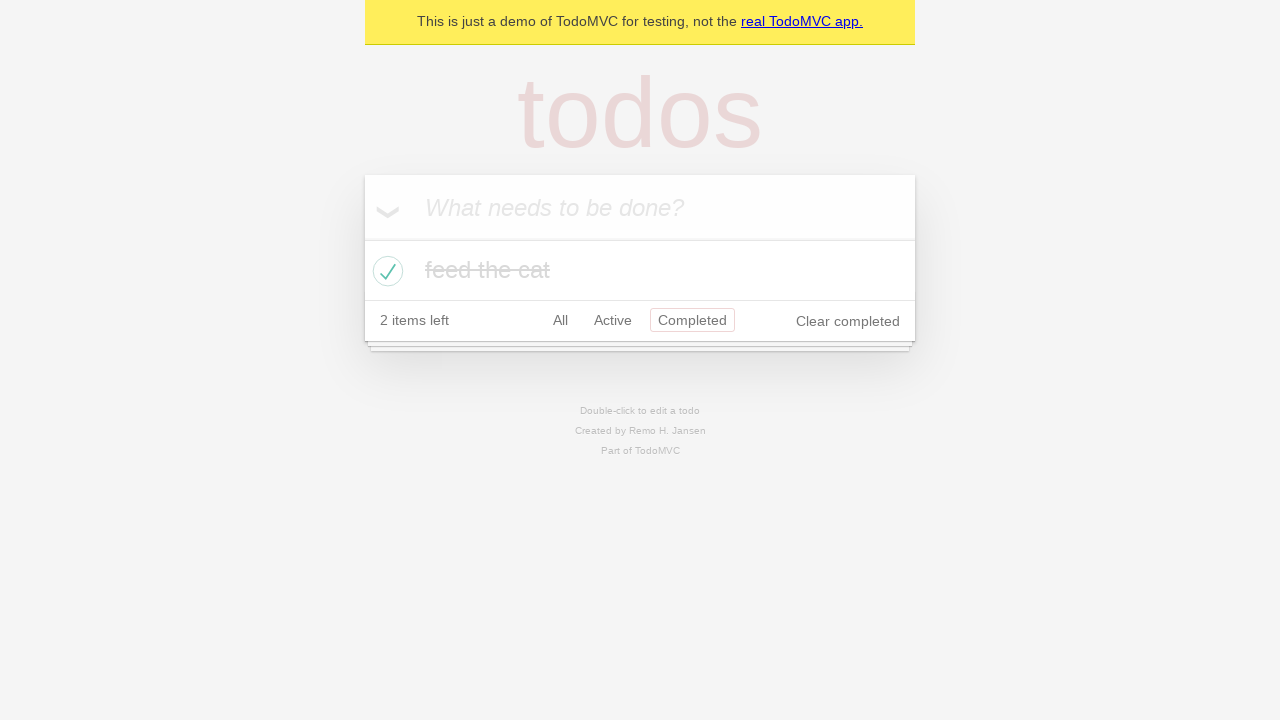

Navigated back using browser back button to Active filter
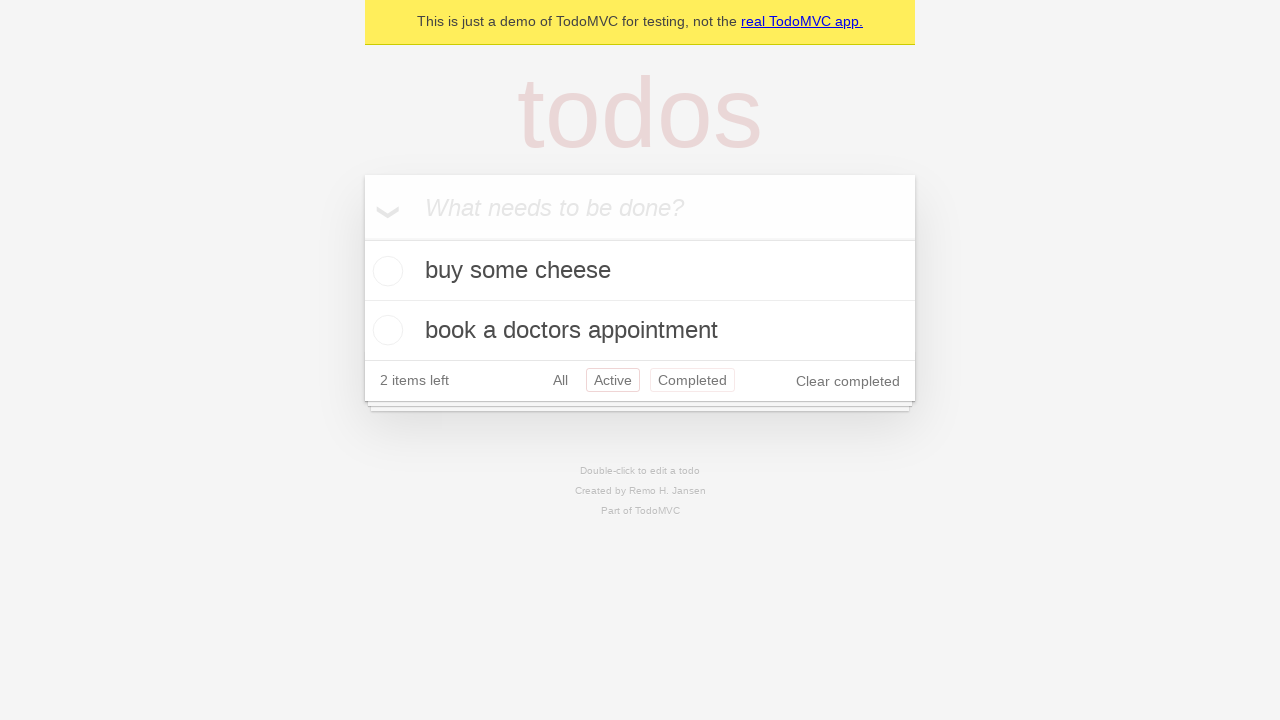

Navigated back using browser back button to All filter
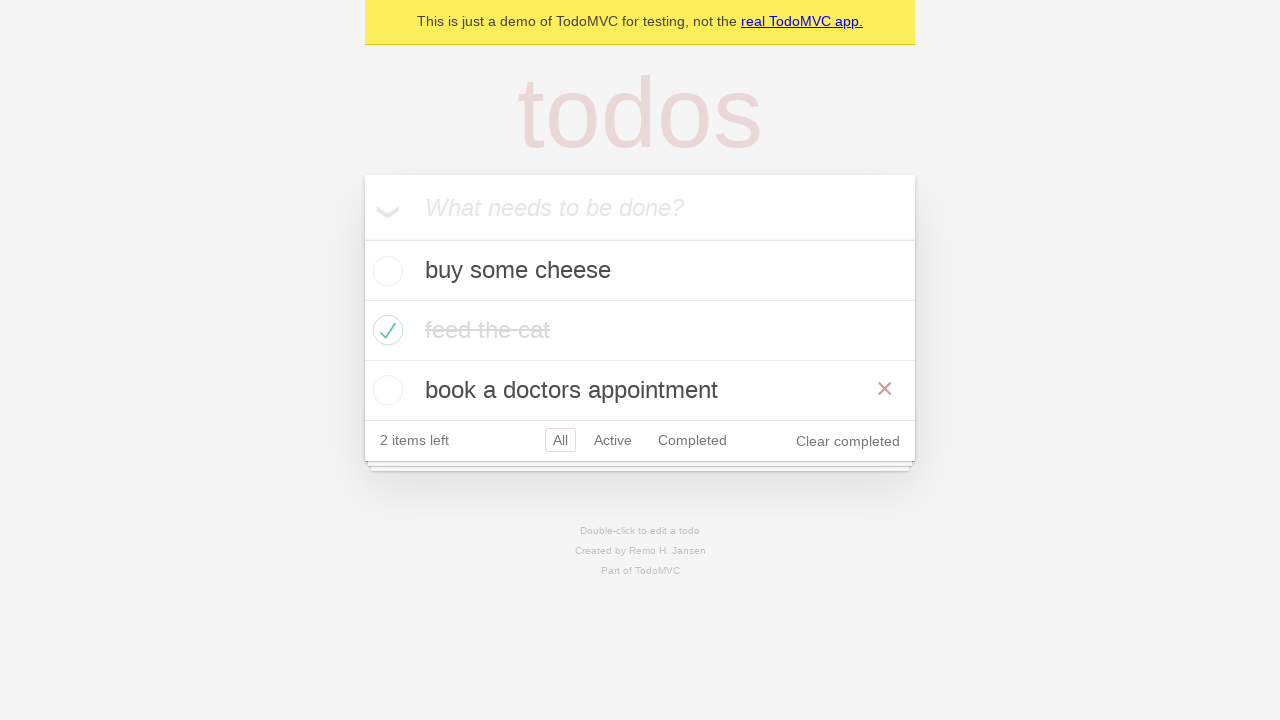

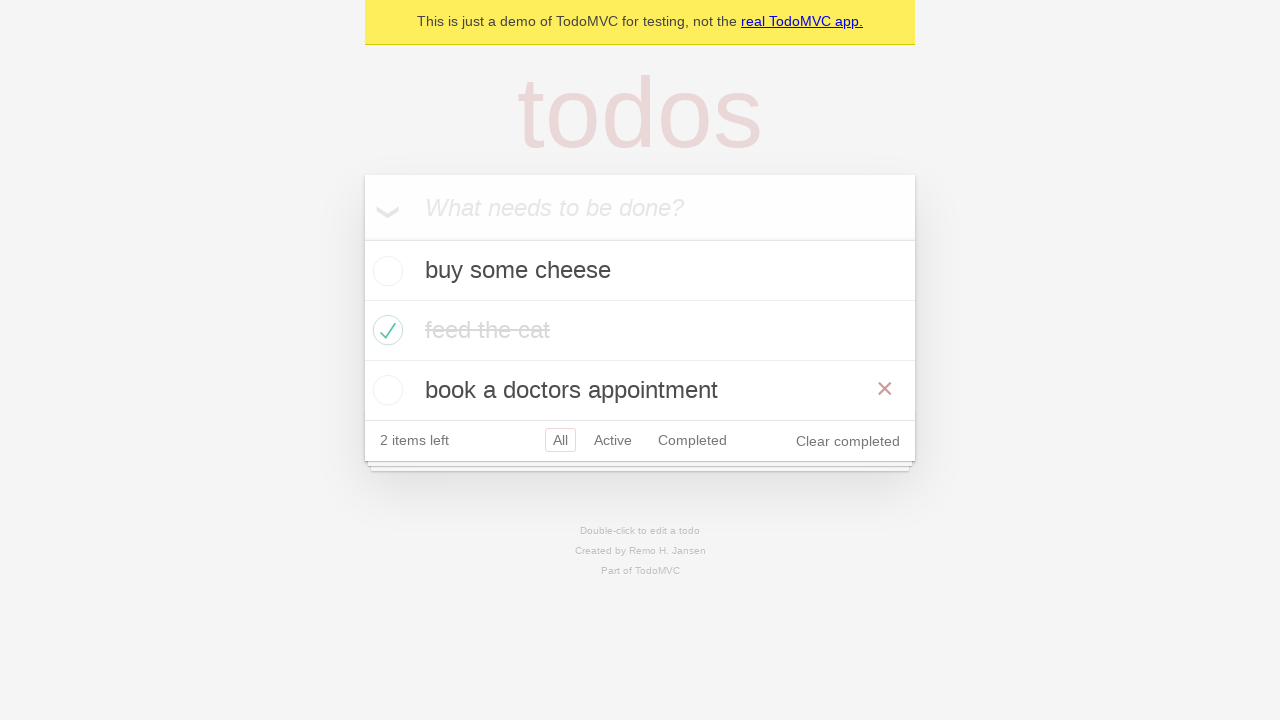